Tests alert handling on a demo page by triggering an alert, accepting it, and then interacting with other elements on the page

Starting URL: https://demoqa.com/alerts

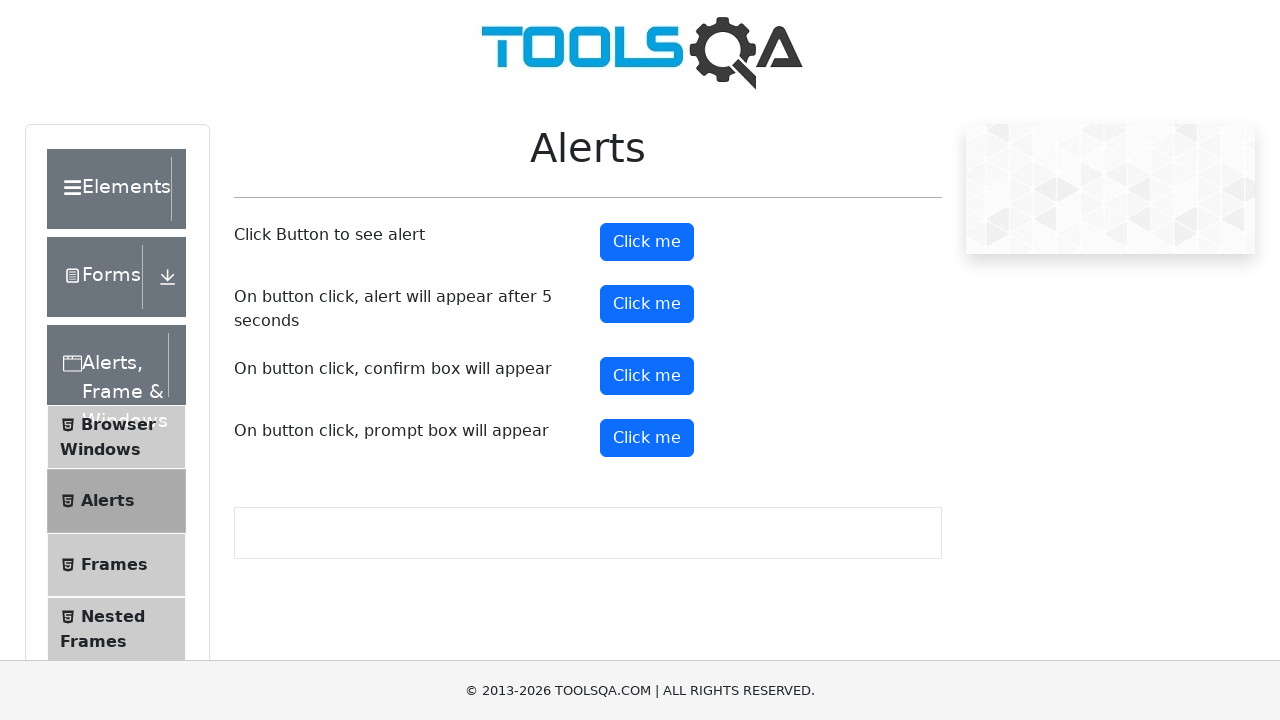

Clicked alert button to trigger alert dialog at (647, 242) on #alertButton
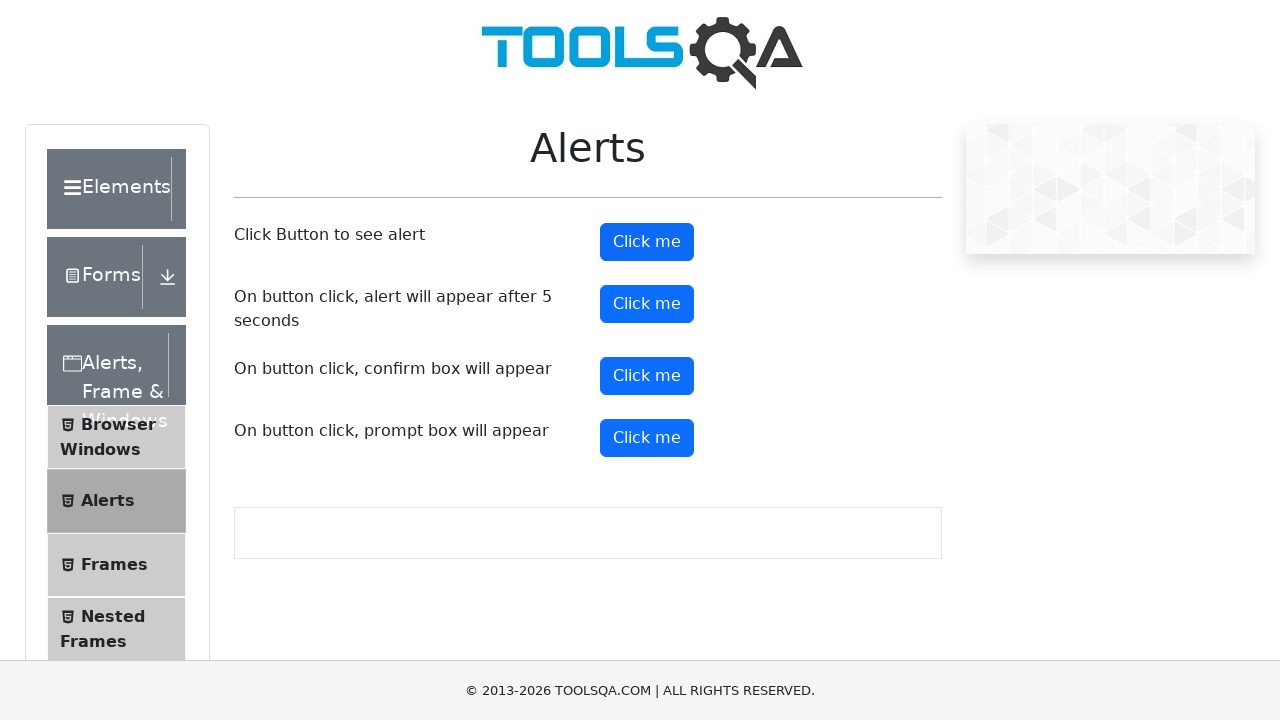

Set up dialog handler to accept alerts
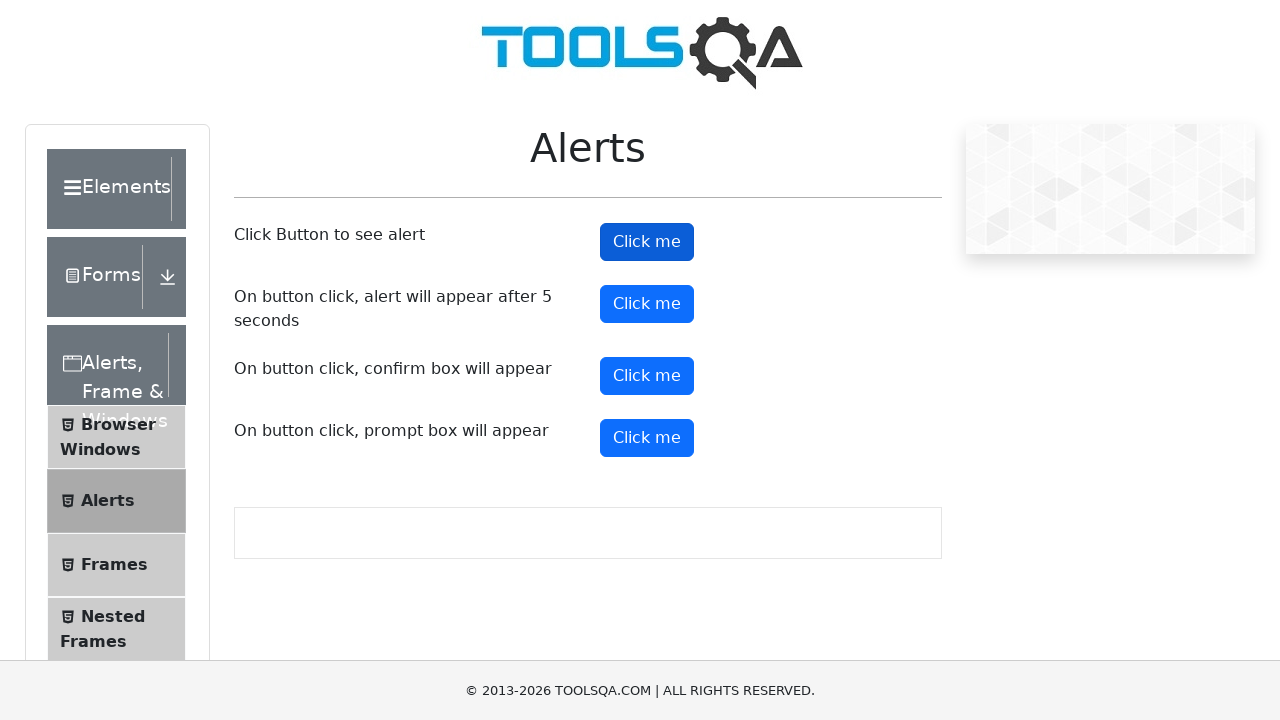

Timer alert button appeared and is ready
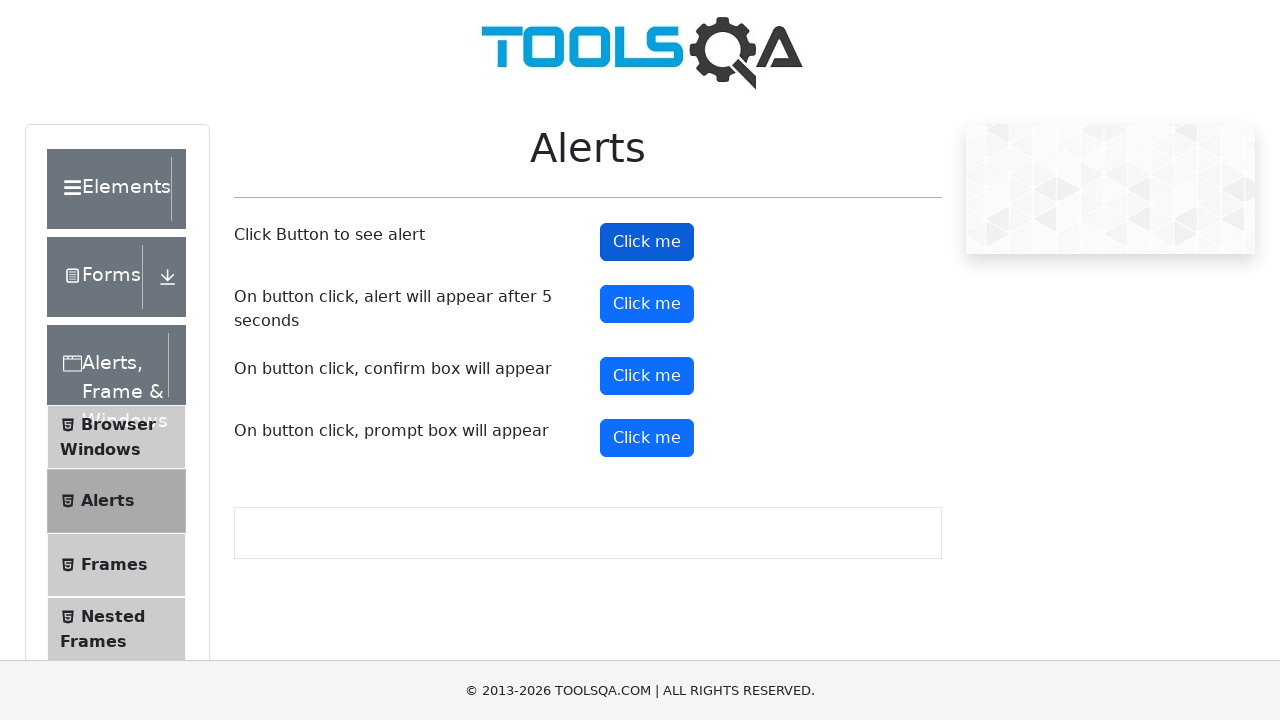

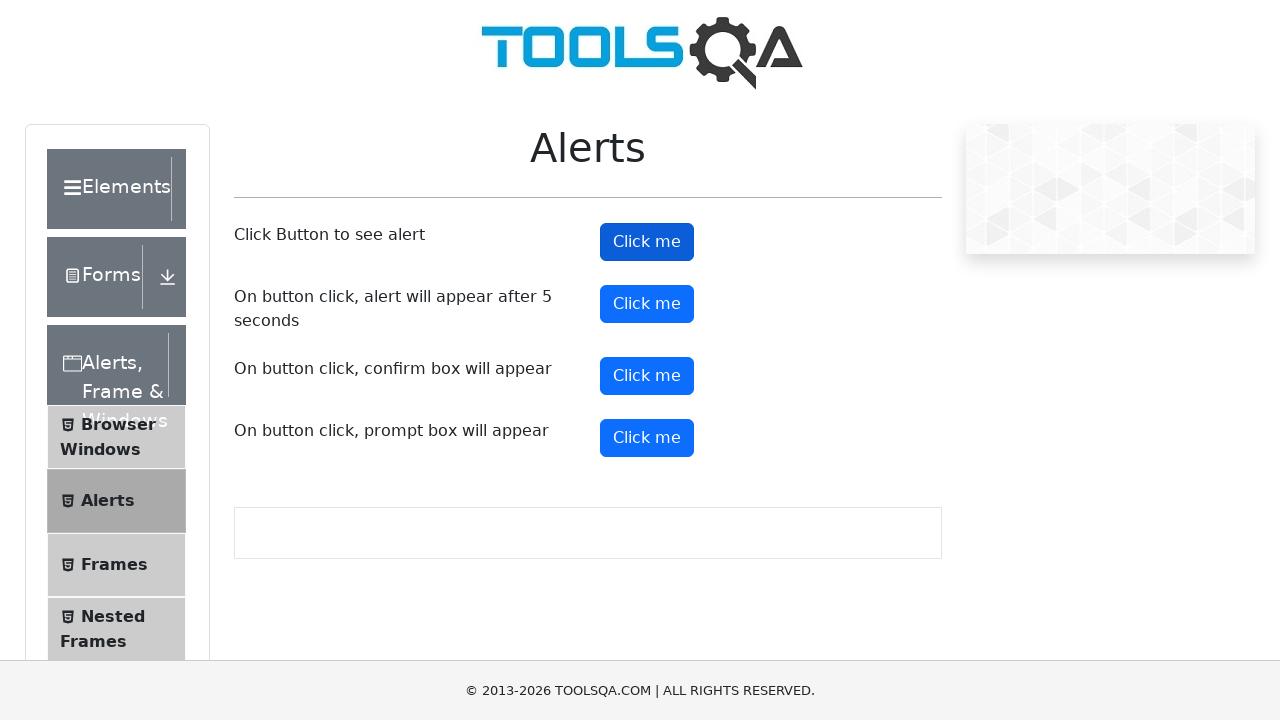